Tests clicking a JavaScript confirm button and accepting it by clicking OK

Starting URL: https://the-internet.herokuapp.com/javascript_alerts

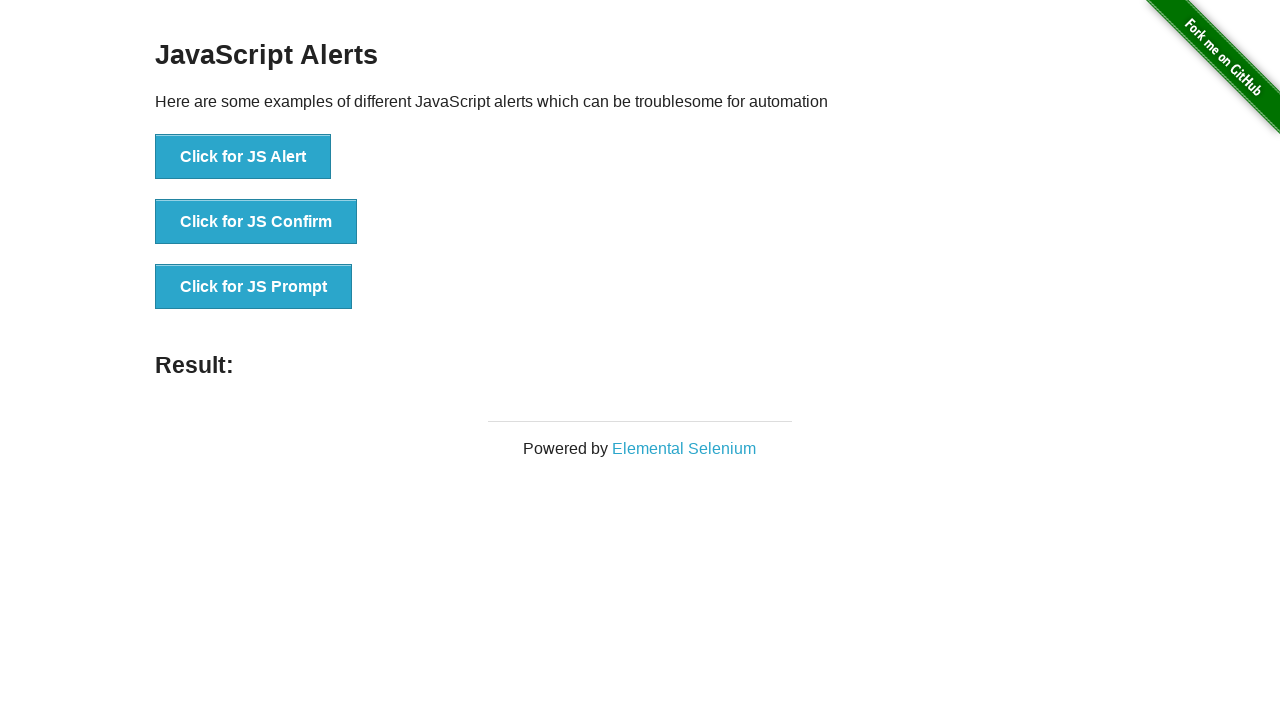

Set up dialog handler to accept confirm dialogs
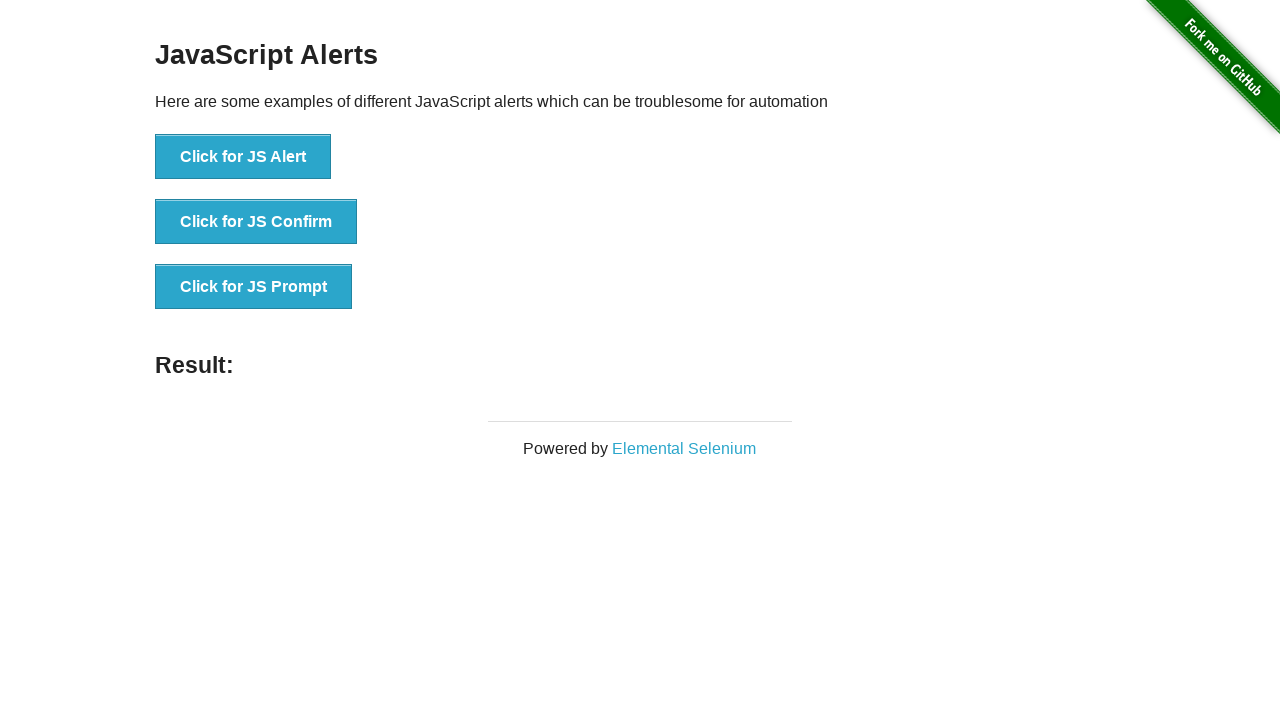

Clicked the JavaScript confirm button at (256, 222) on button[onclick='jsConfirm()']
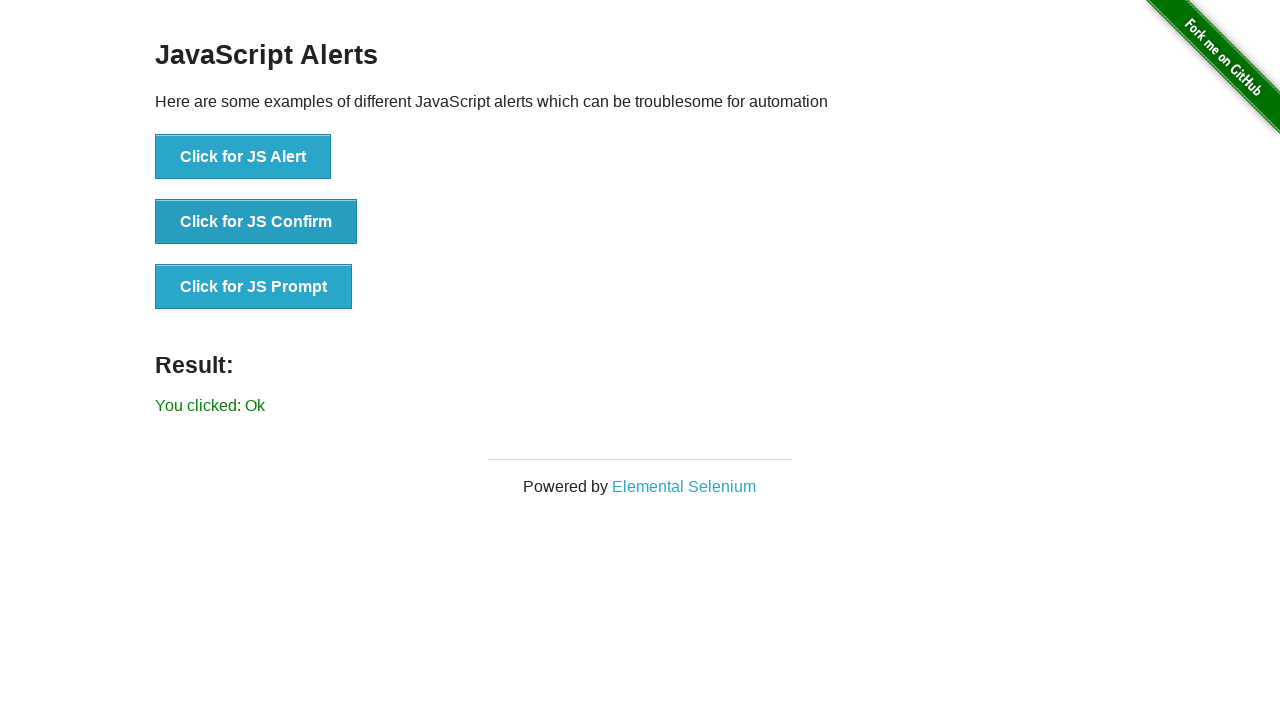

Result message appeared after accepting confirm dialog
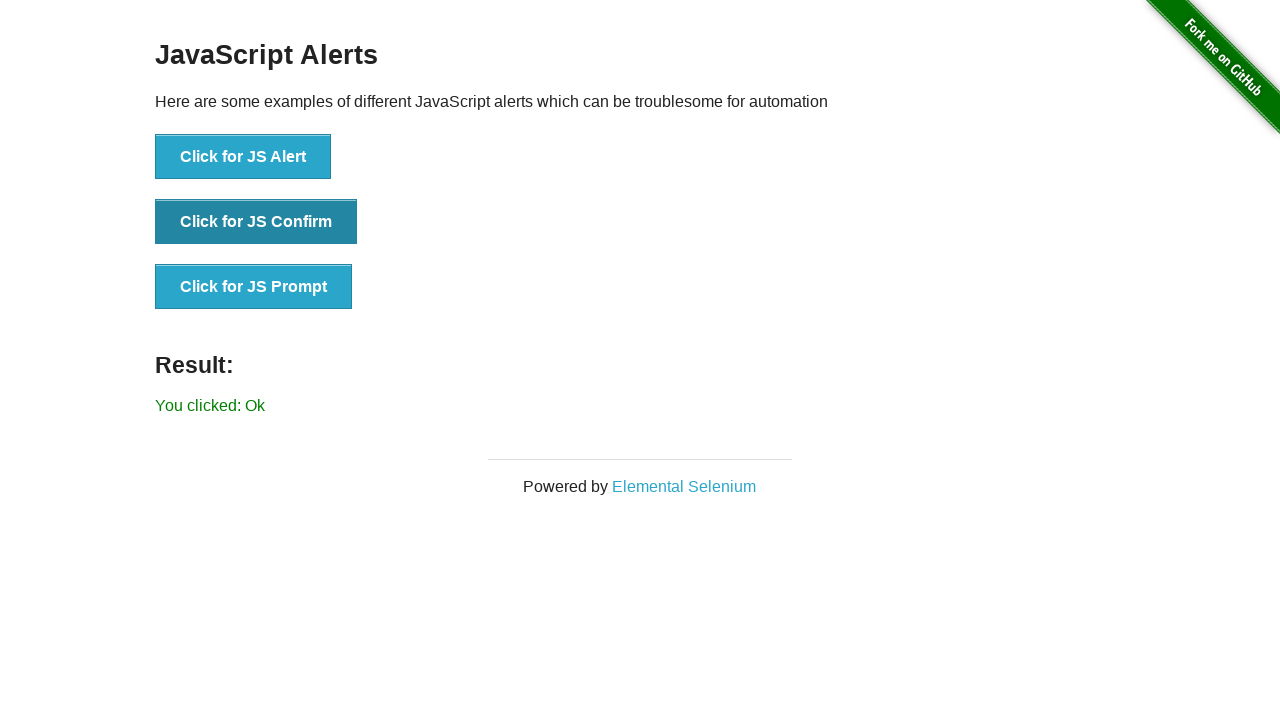

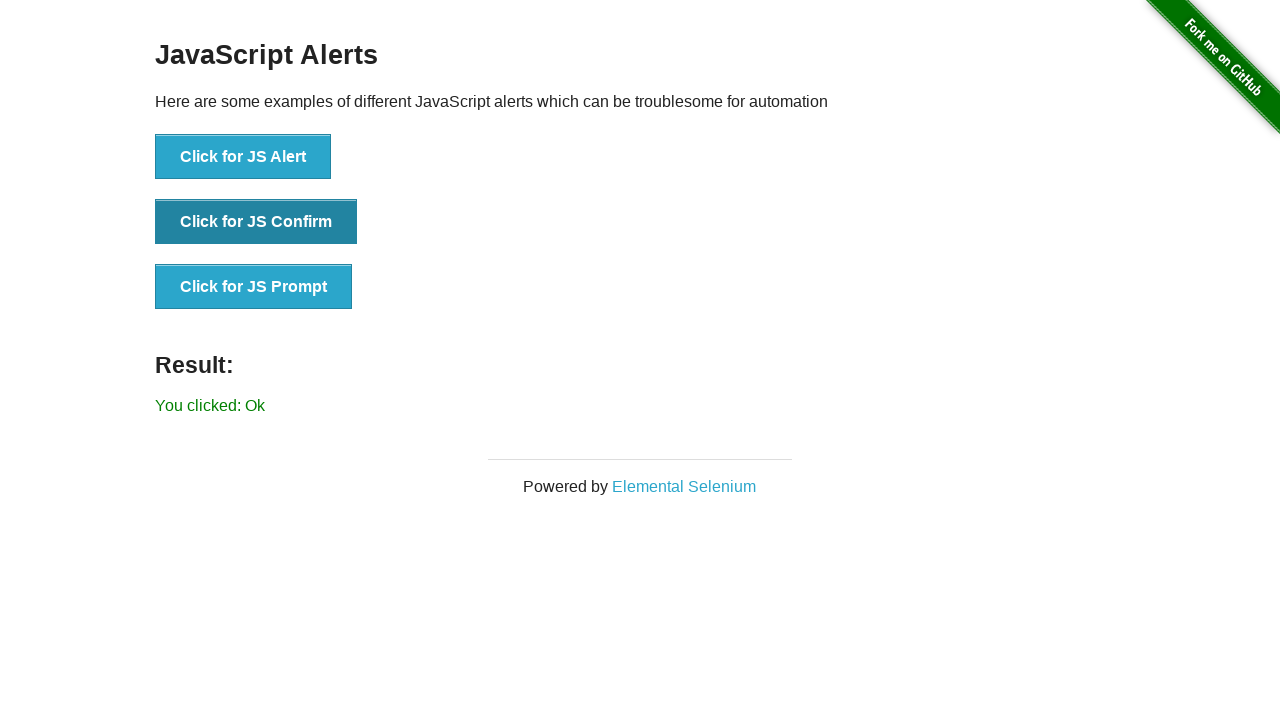